Tests that new todo items are appended to the bottom of the list by creating 3 items and verifying the count

Starting URL: https://demo.playwright.dev/todomvc

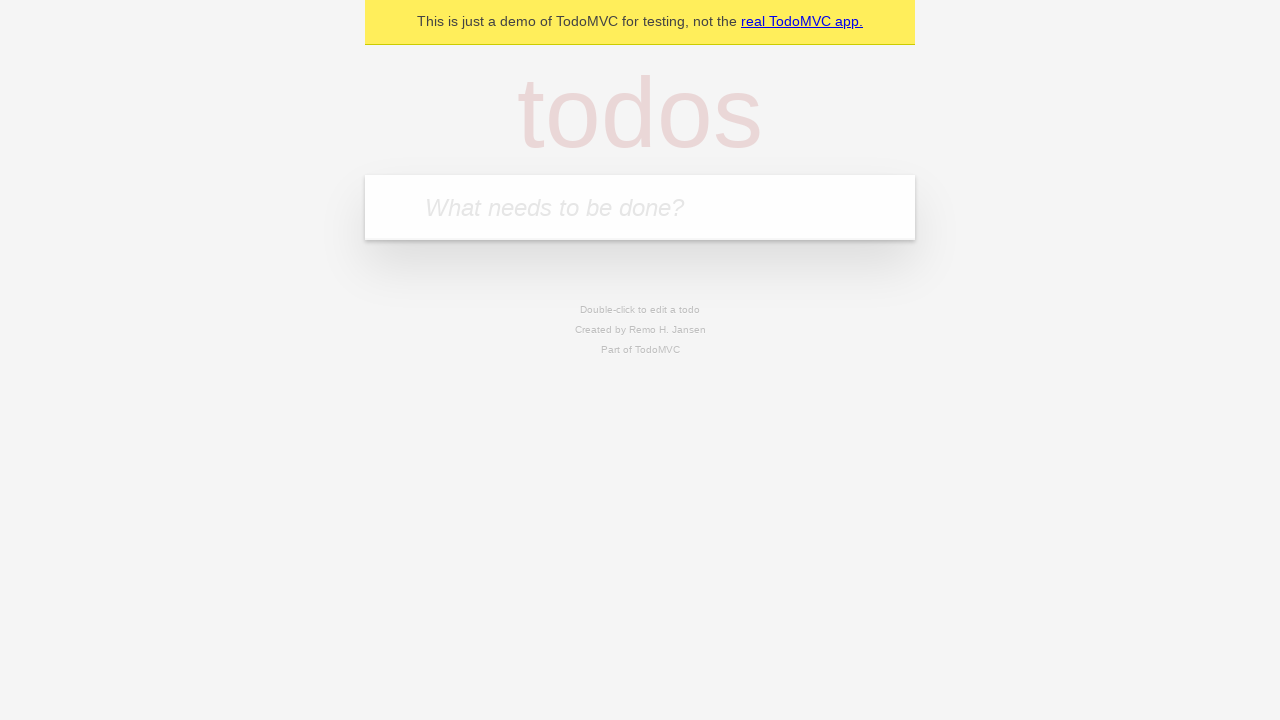

Filled todo input with 'buy some cheese' on internal:attr=[placeholder="What needs to be done?"i]
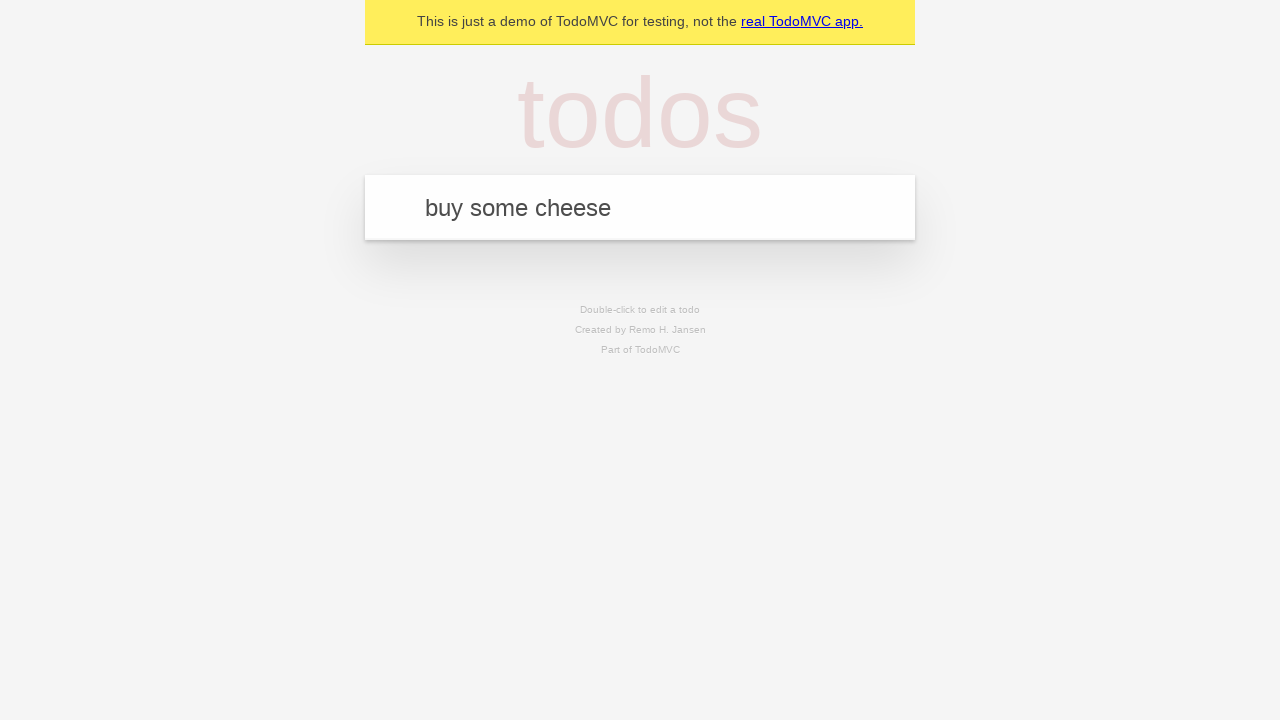

Pressed Enter to create todo item 'buy some cheese' on internal:attr=[placeholder="What needs to be done?"i]
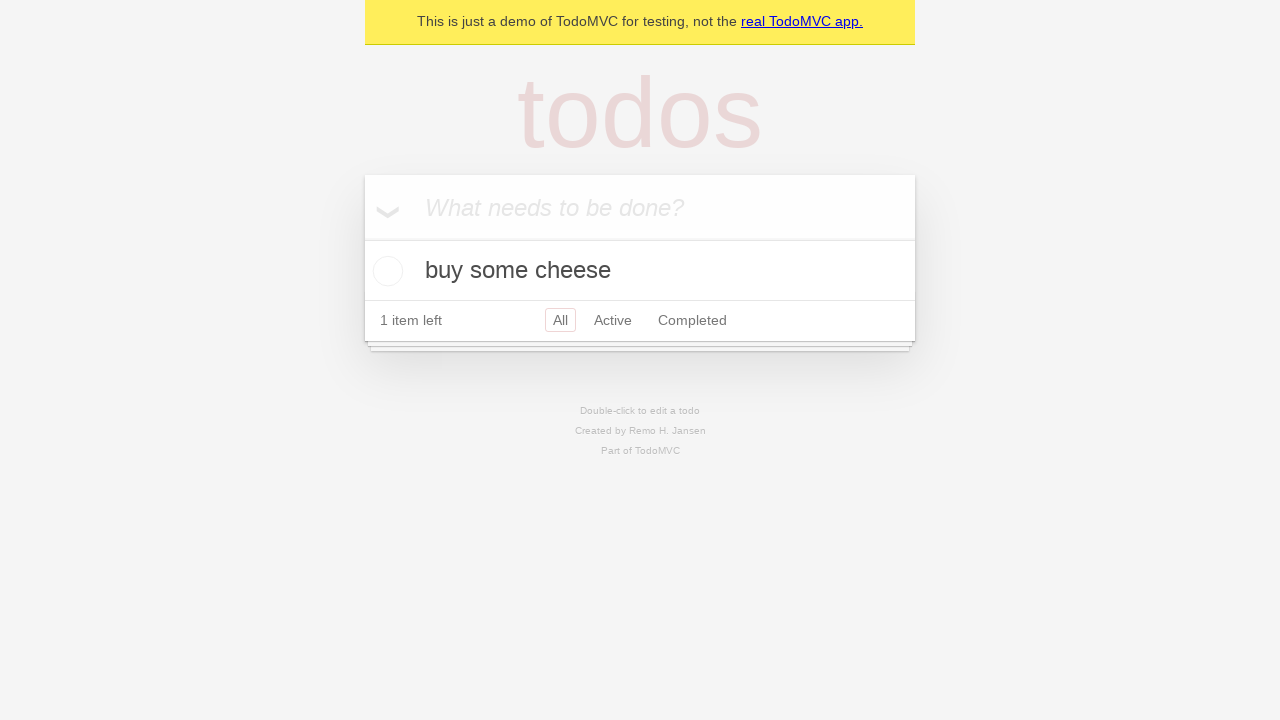

Filled todo input with 'feed the cat' on internal:attr=[placeholder="What needs to be done?"i]
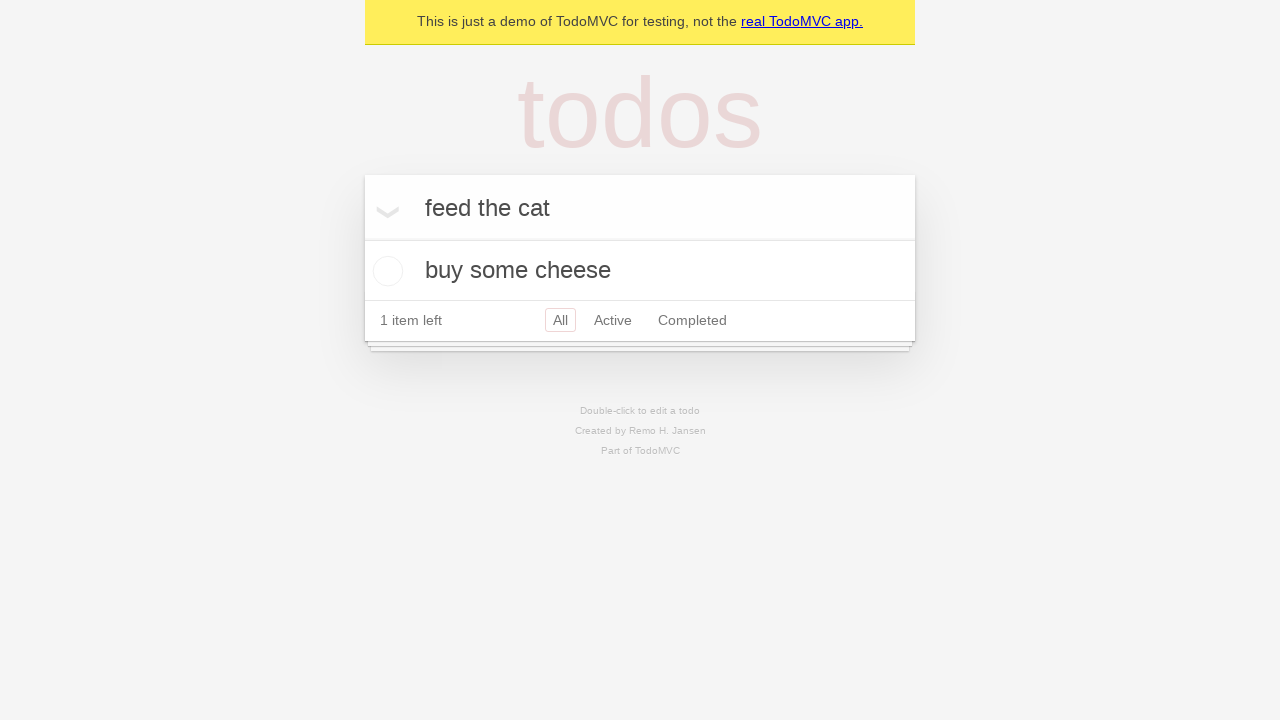

Pressed Enter to create todo item 'feed the cat' on internal:attr=[placeholder="What needs to be done?"i]
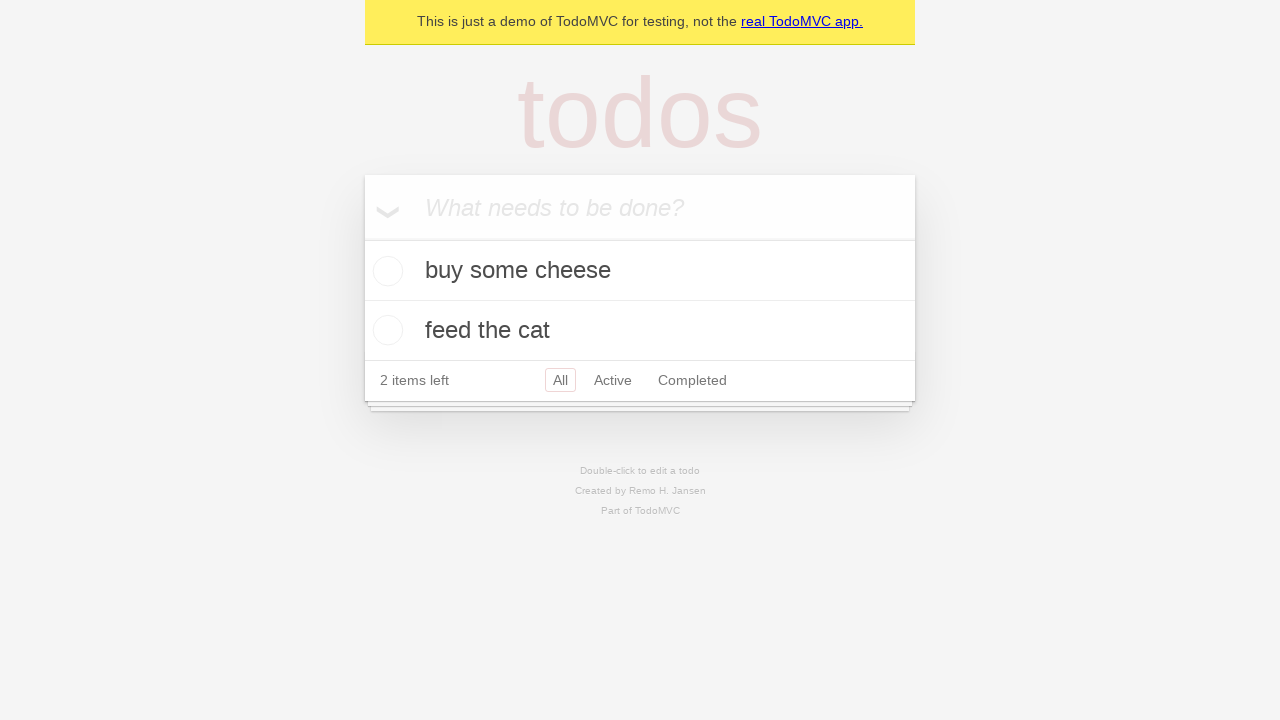

Filled todo input with 'book a doctors appointment' on internal:attr=[placeholder="What needs to be done?"i]
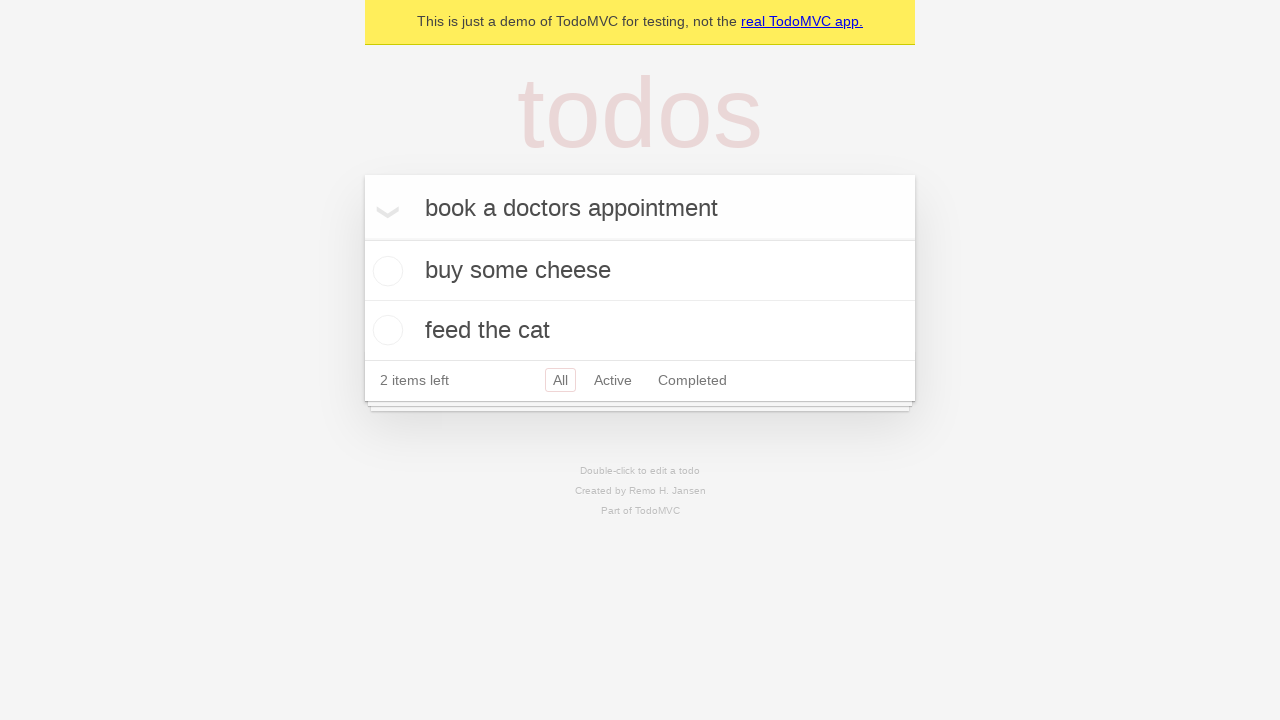

Pressed Enter to create todo item 'book a doctors appointment' on internal:attr=[placeholder="What needs to be done?"i]
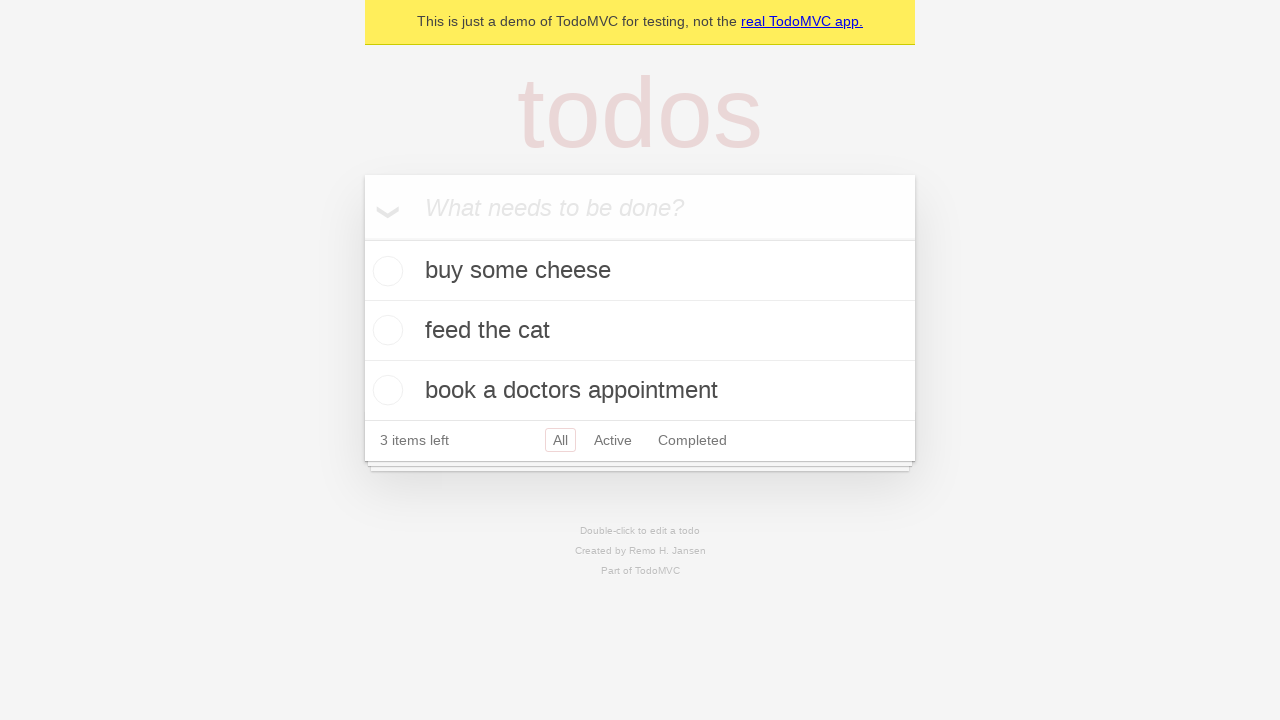

Verified all 3 todo items were created and displayed
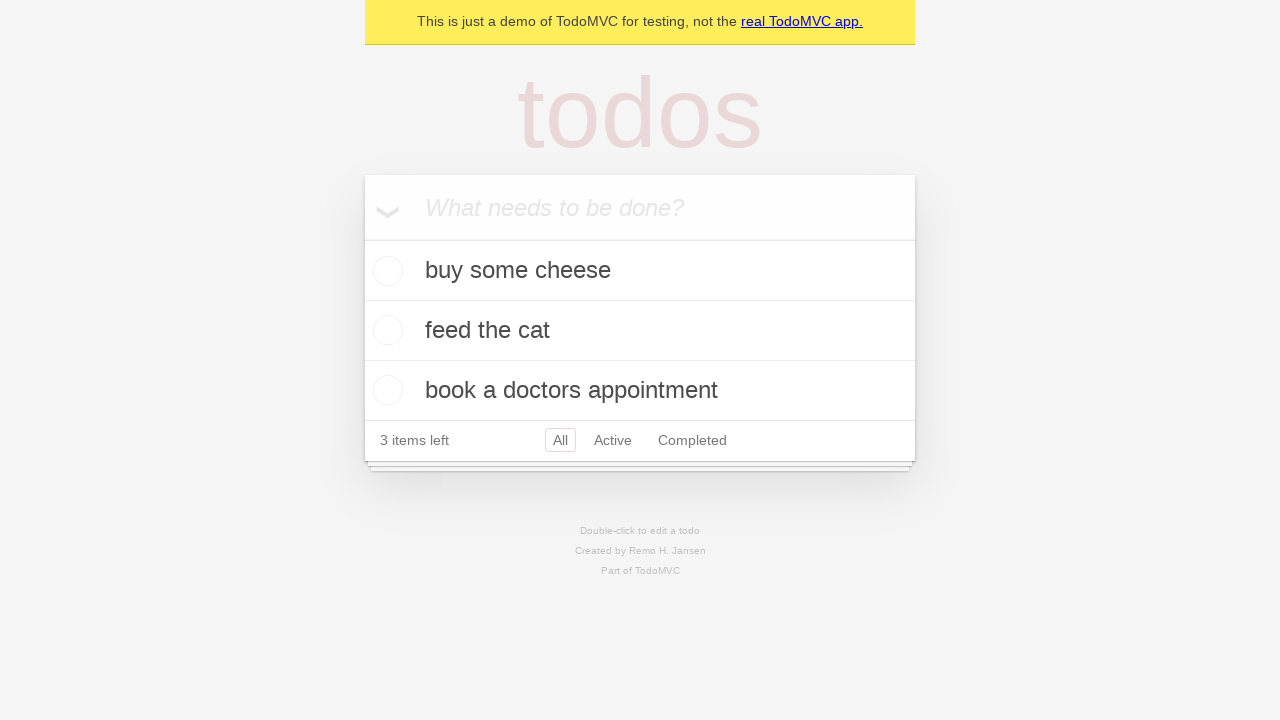

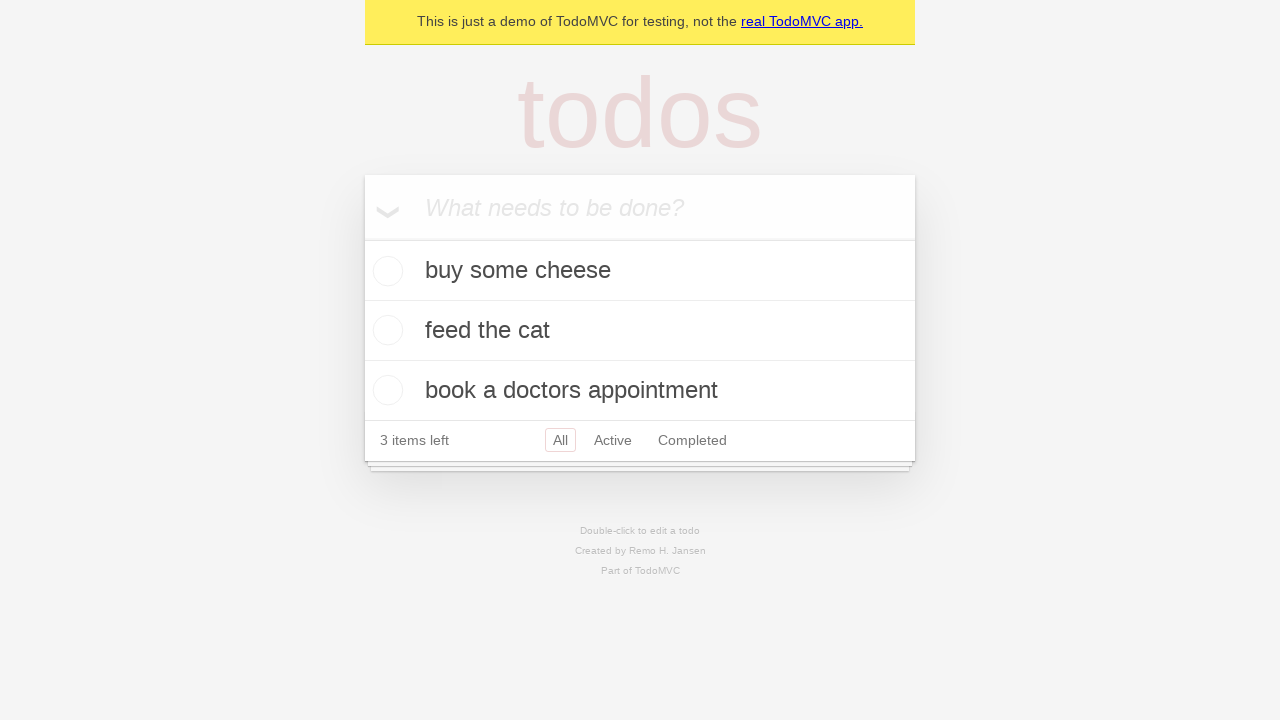